Tests scrolling functionality by scrolling the footer element into view.

Starting URL: http://www.leecottrell.com

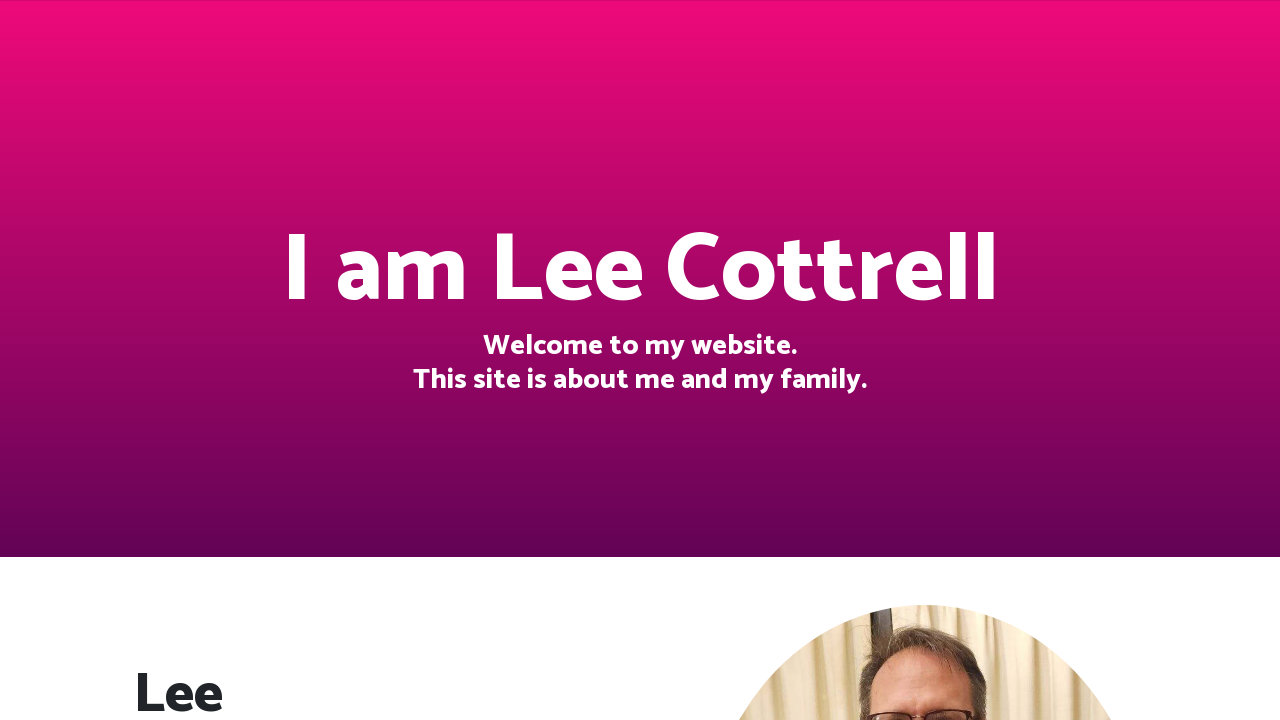

Page loaded successfully
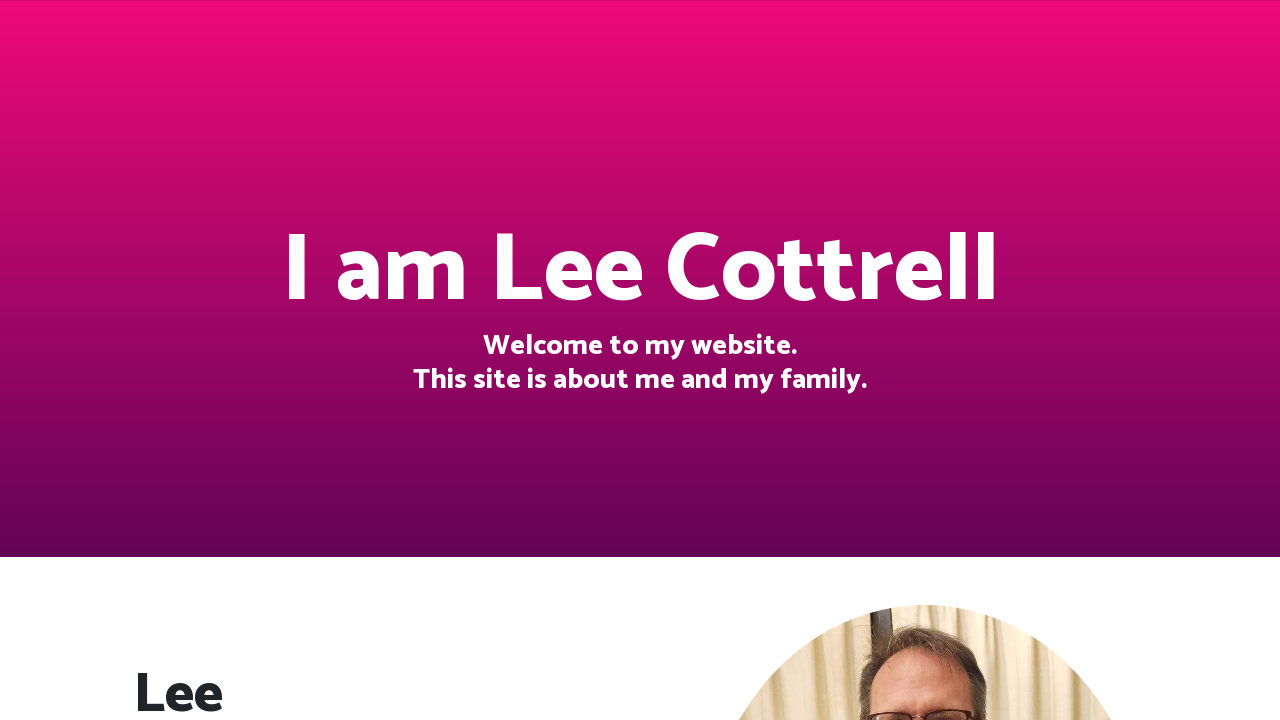

Located footer element
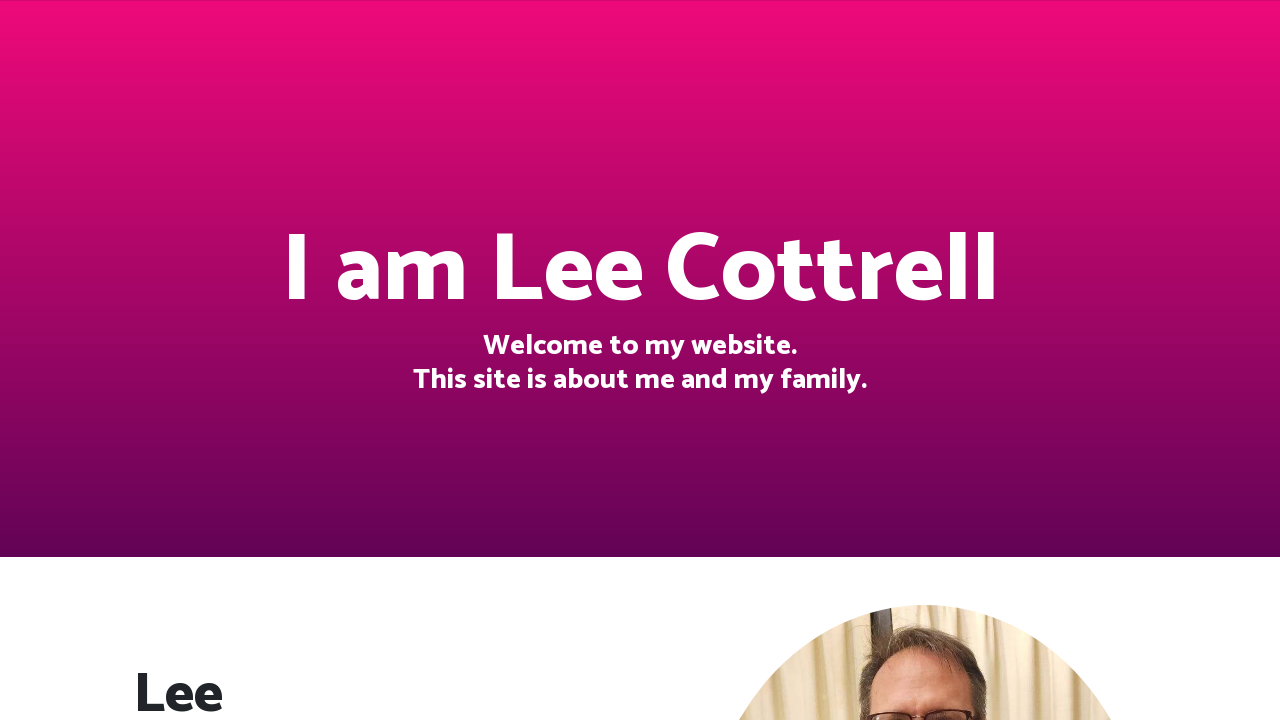

Scrolled footer element into view
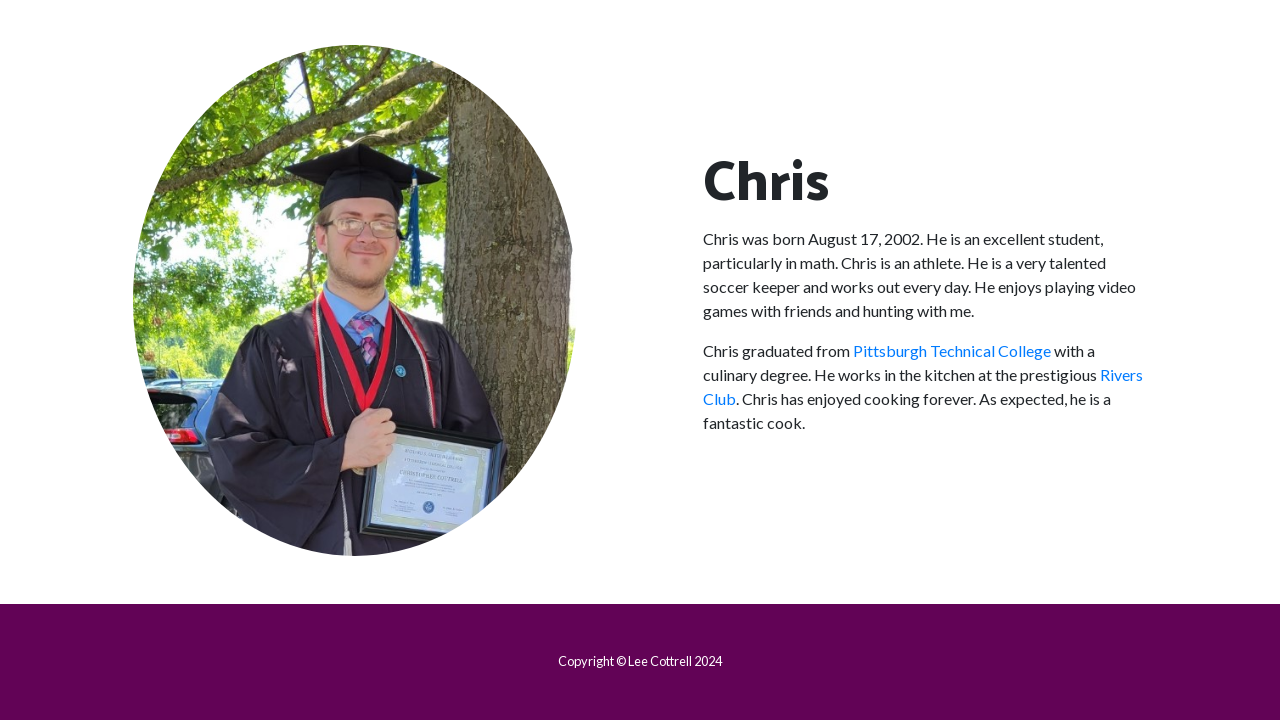

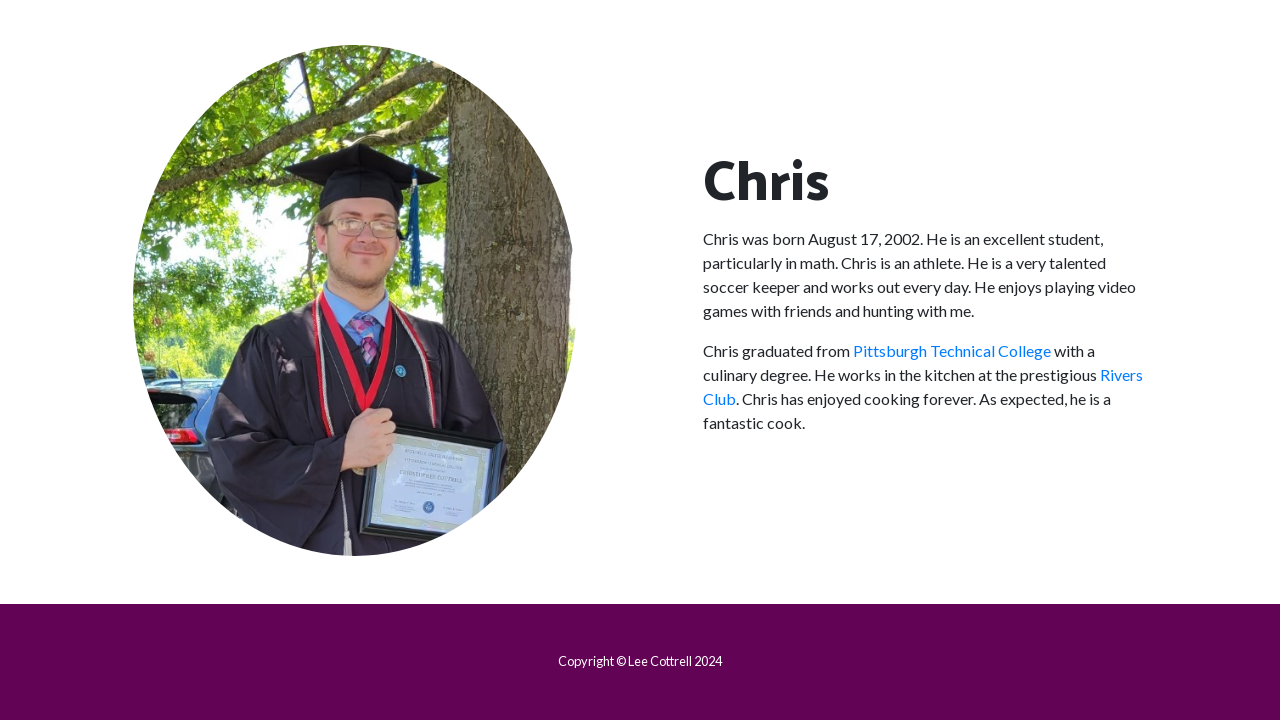